Tests iframe containing an image by switching to the iframe and verifying the image source is a base64 encoded GIF.

Starting URL: https://seleniumbase.io/demo_page

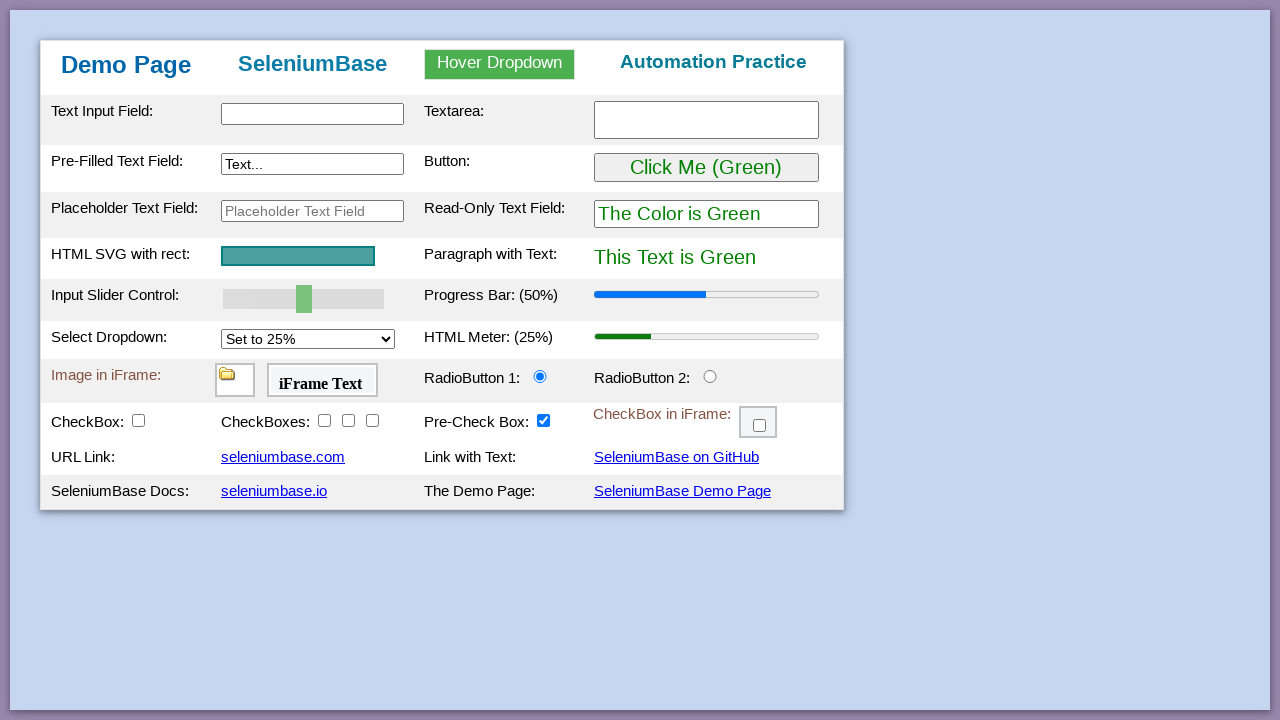

Navigated to https://seleniumbase.io/demo_page
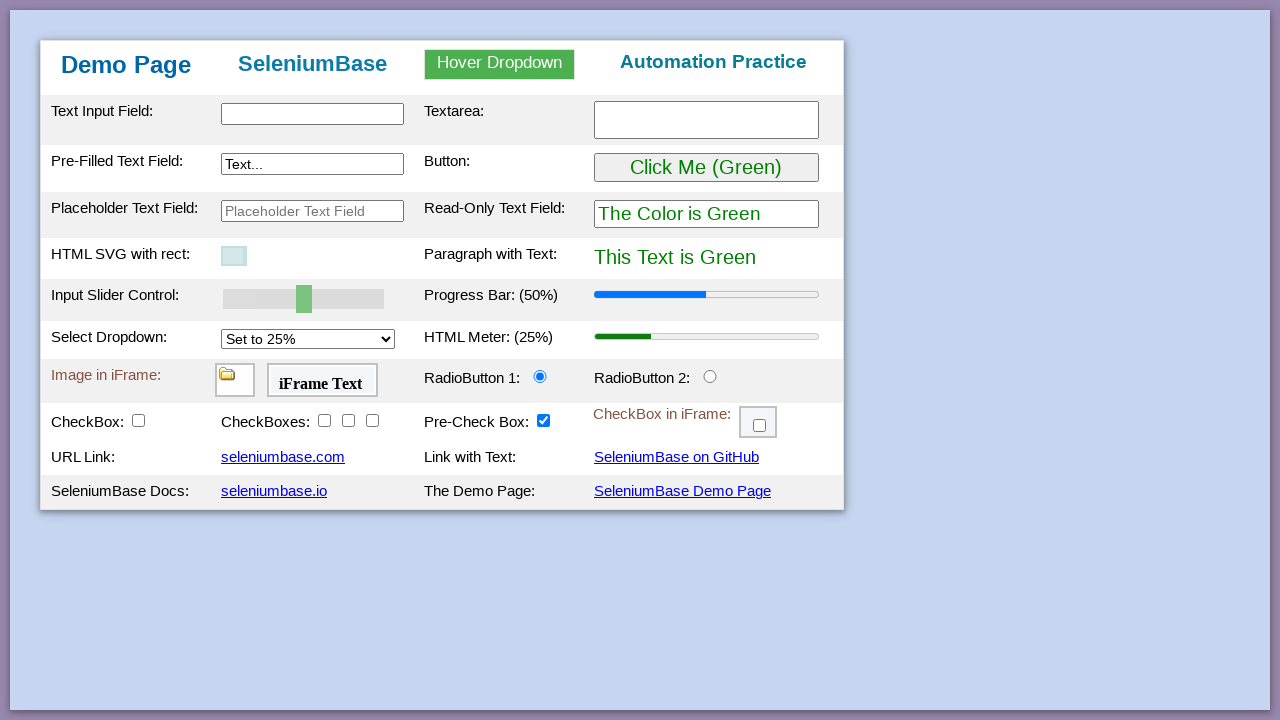

Page loaded and table body element found
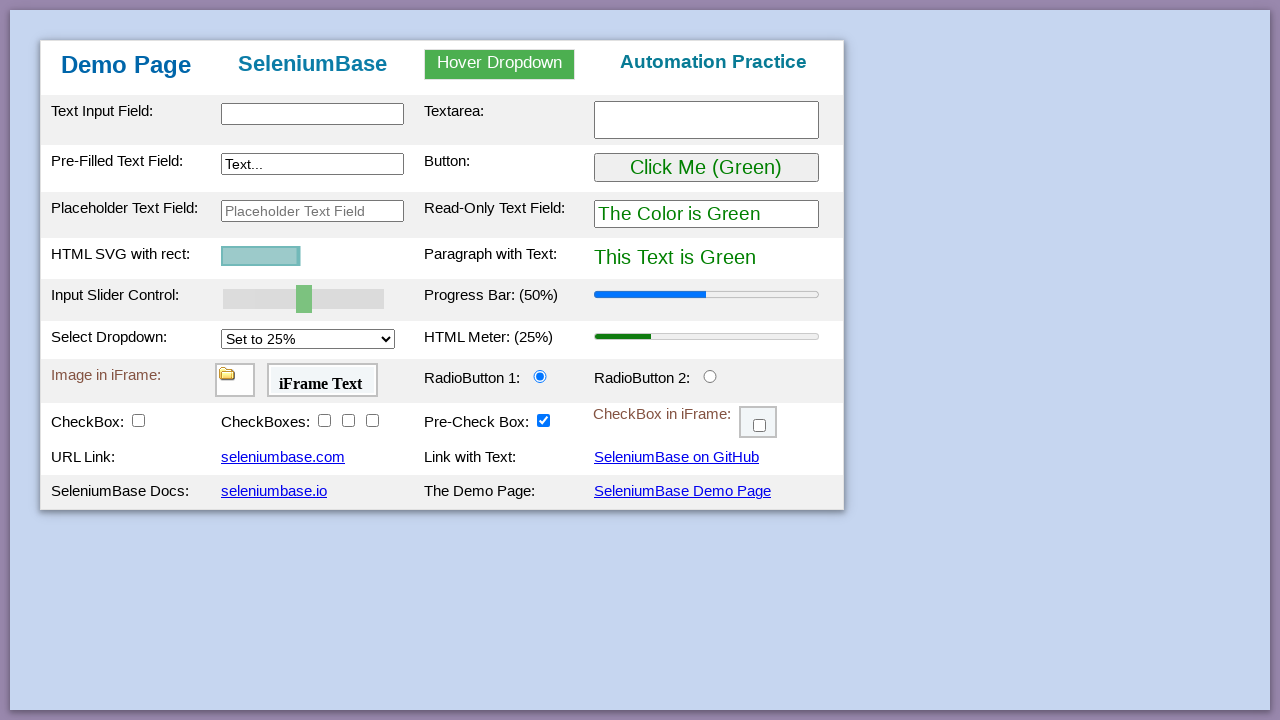

Located iframe with id 'myFrame1'
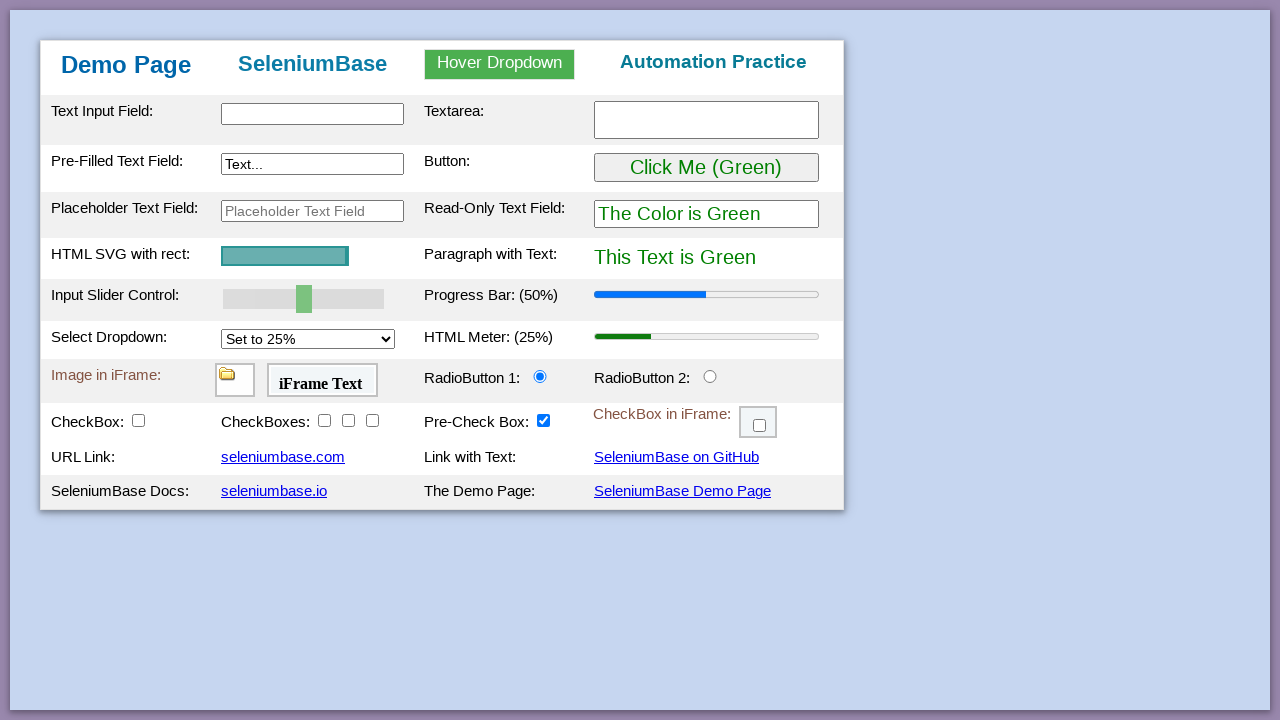

Retrieved image src attribute from iframe
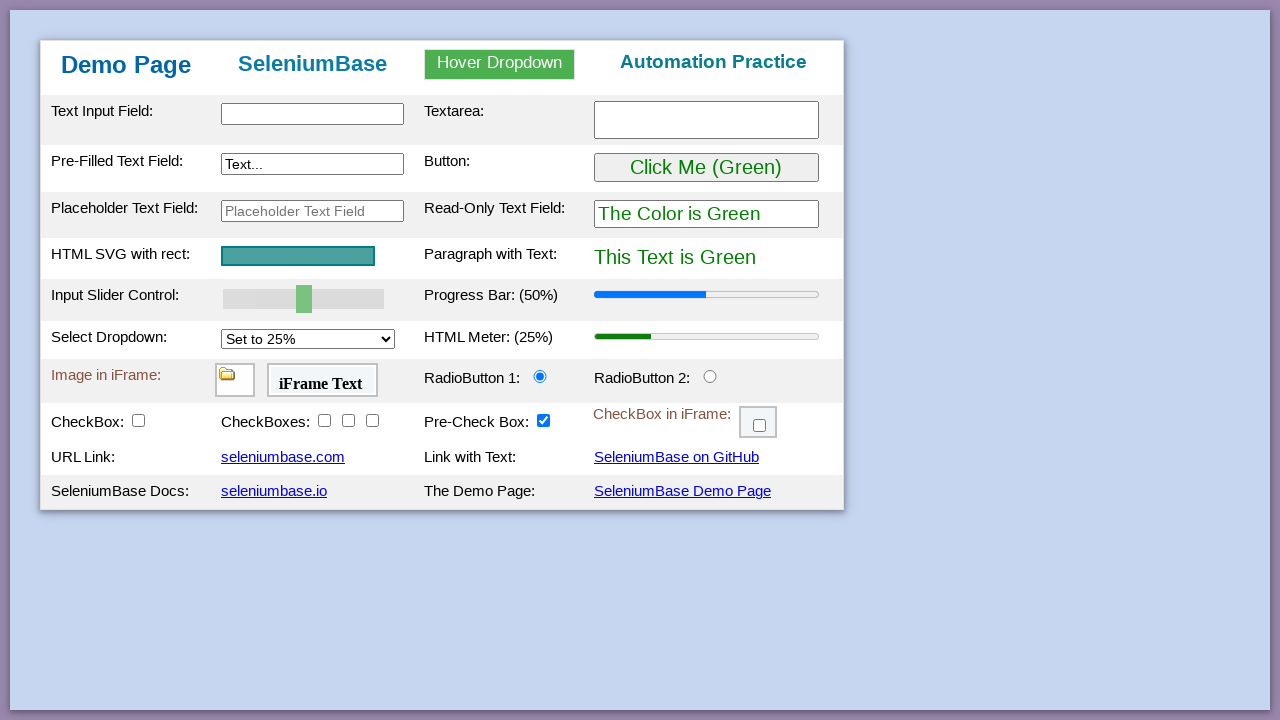

Verified image source is base64 encoded GIF
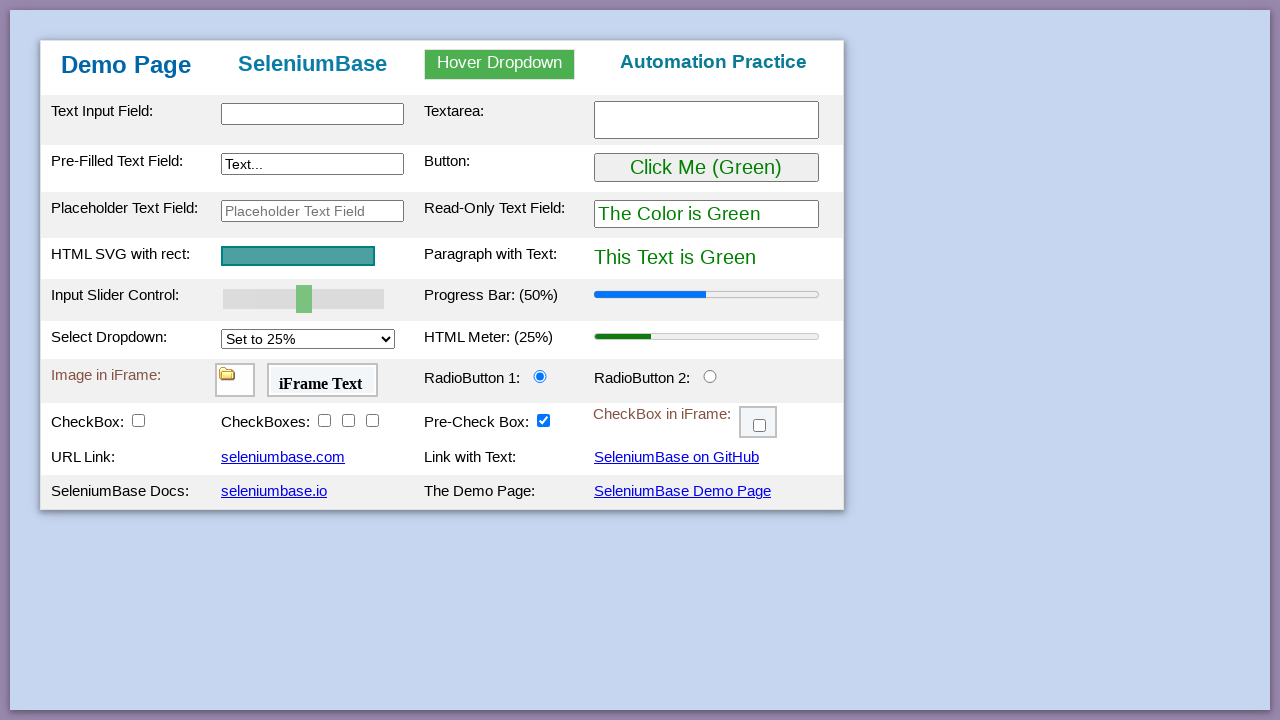

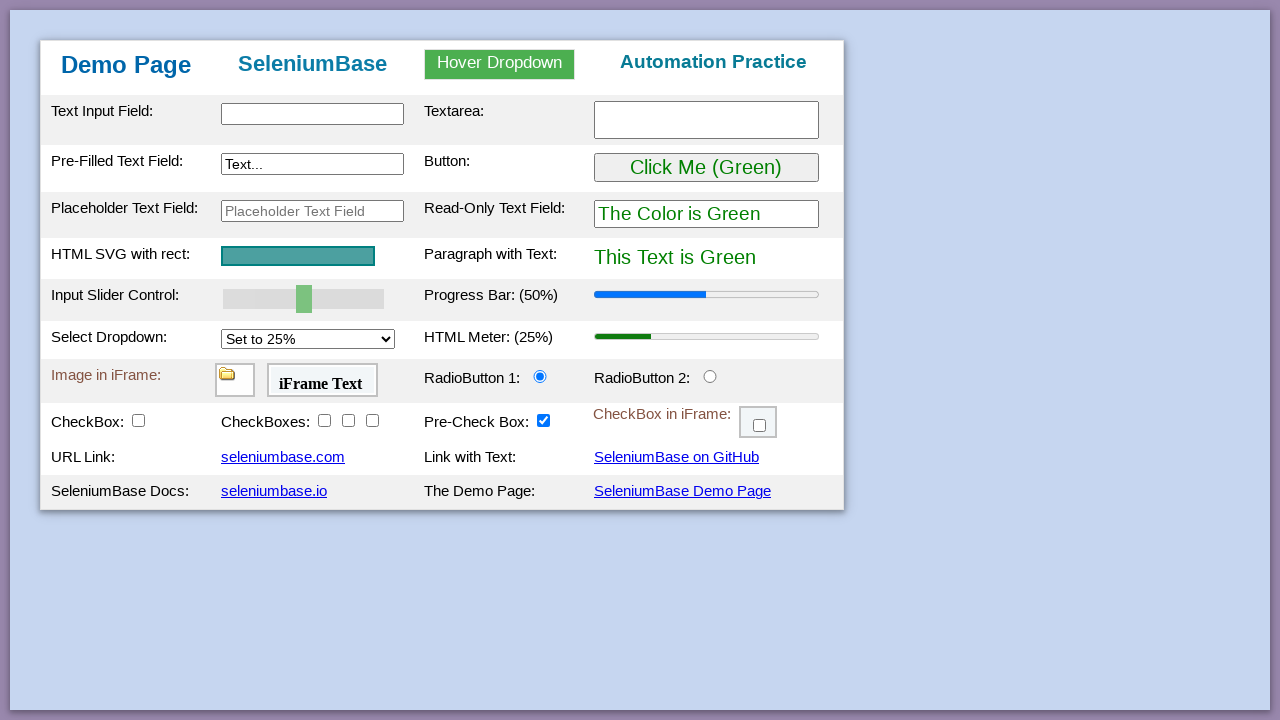